Tests checkbox interaction by clicking it twice and verifying its selected state after each click

Starting URL: https://training-support.net/webelements/dynamic-controls

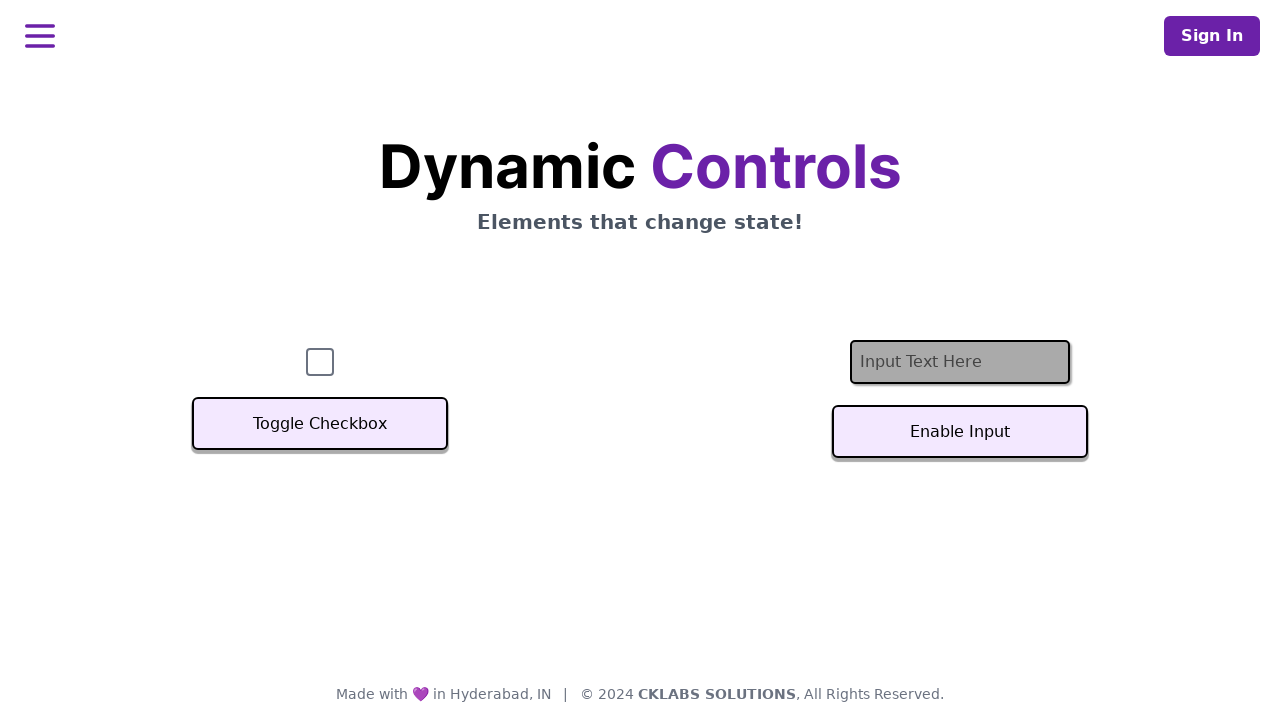

Navigated to dynamic controls page
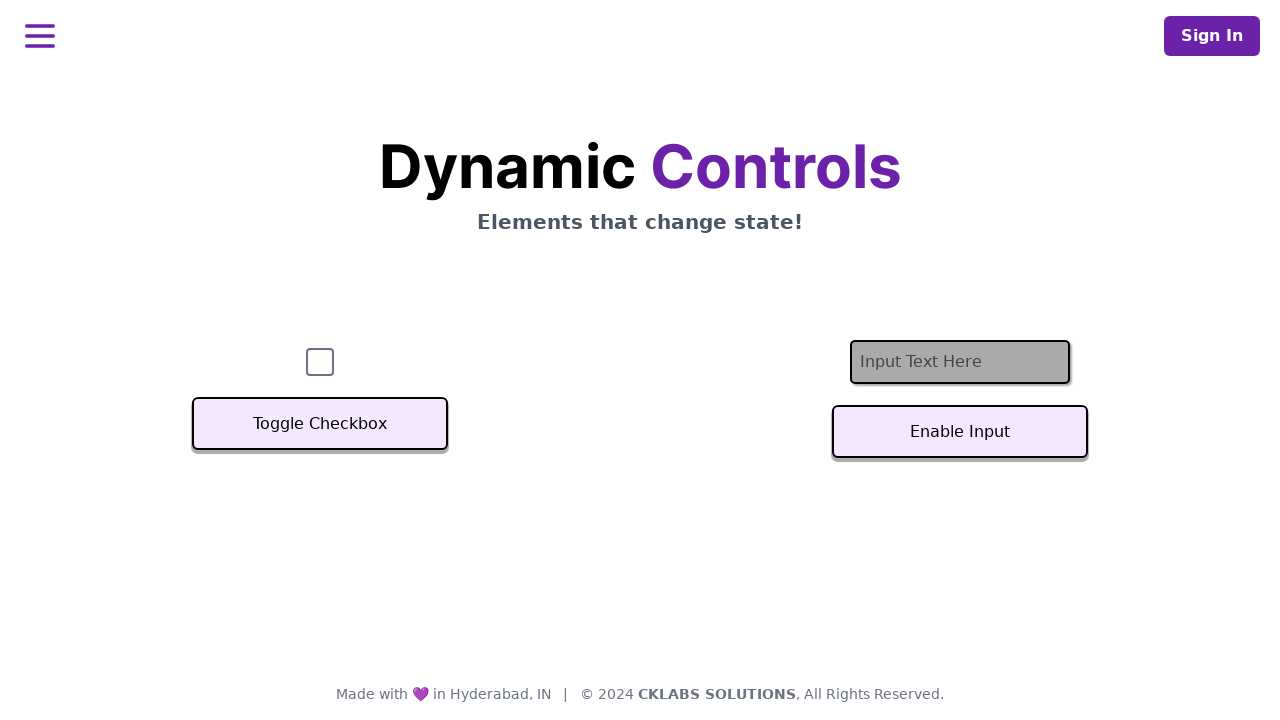

Clicked checkbox to check it at (320, 362) on #checkbox
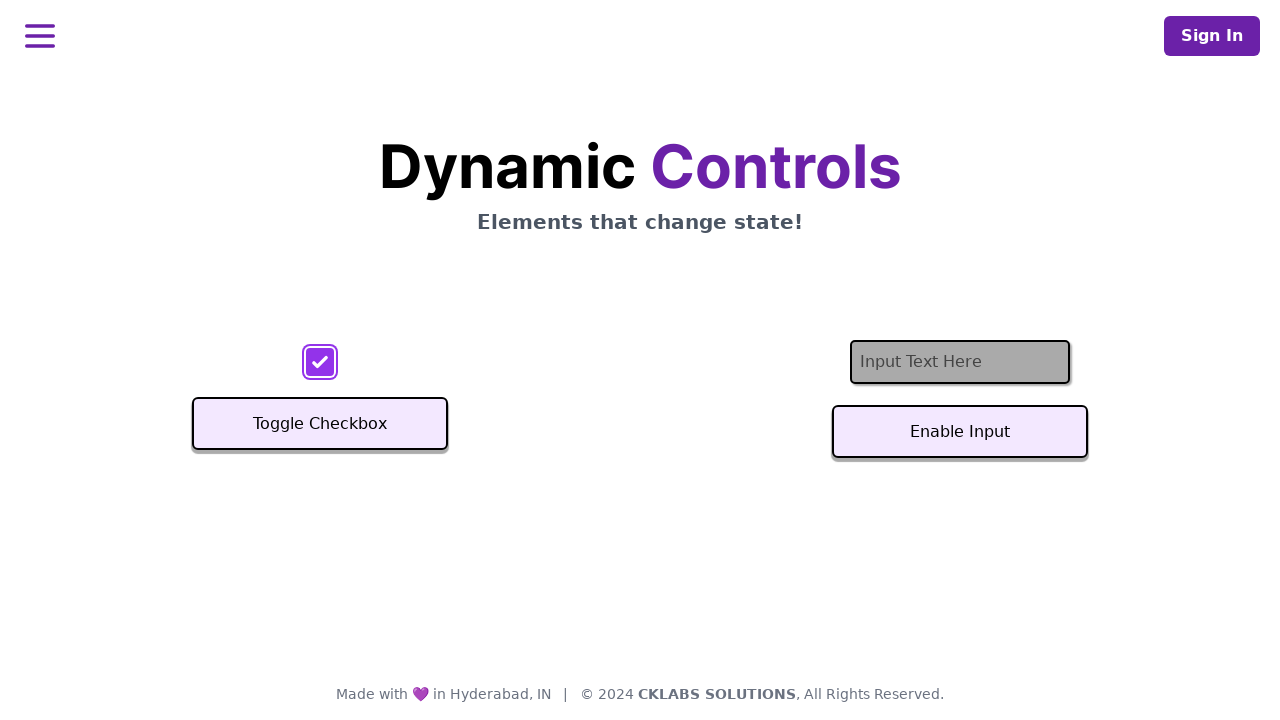

Verified checkbox selected state after first click: True
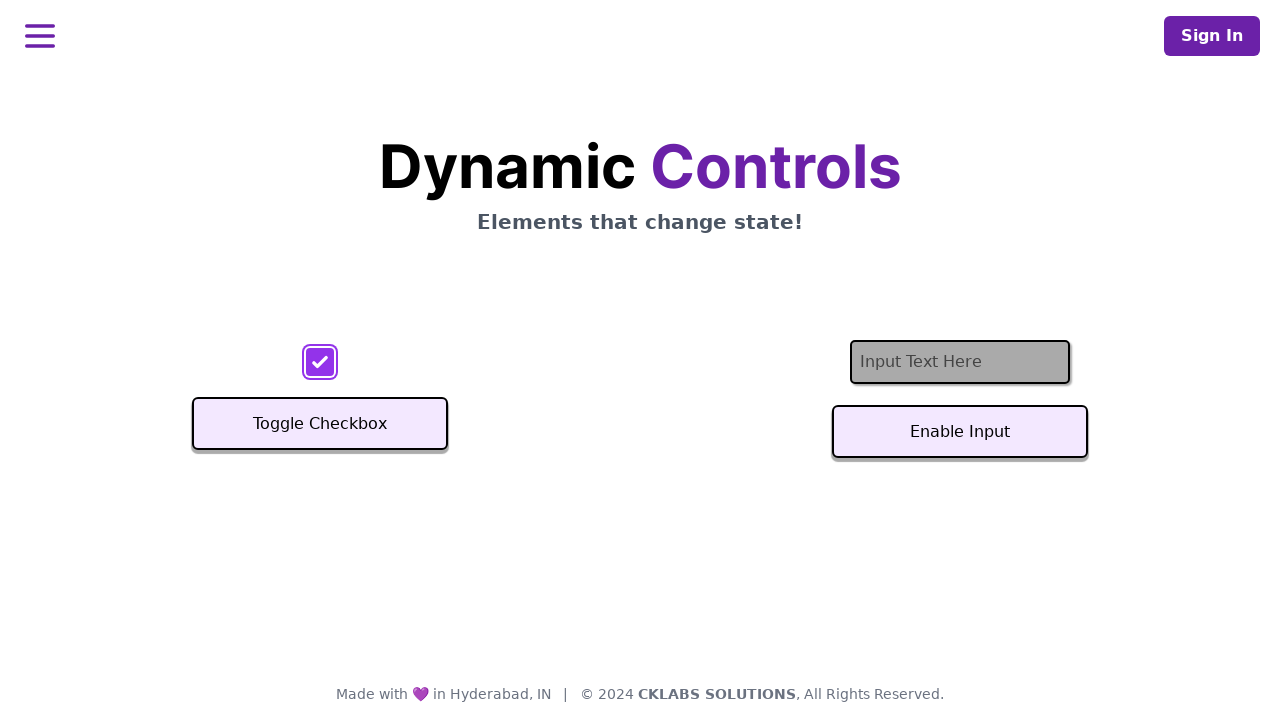

Clicked checkbox to uncheck it at (320, 362) on #checkbox
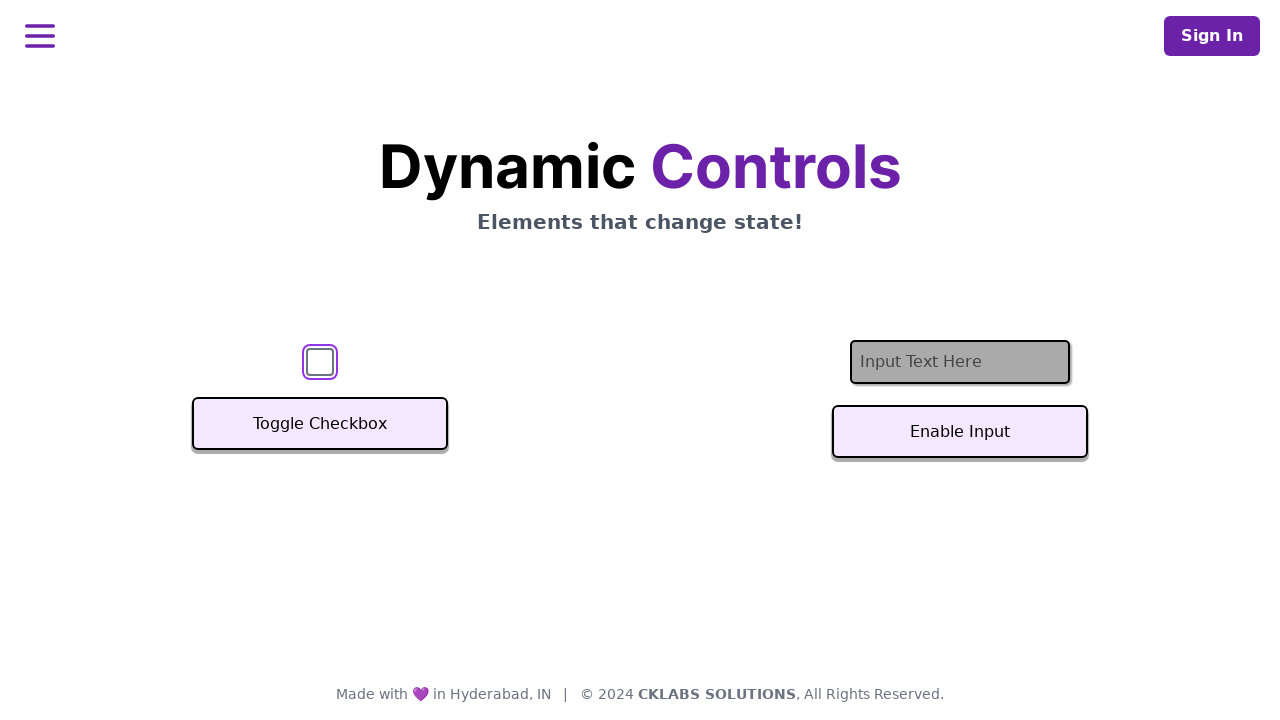

Verified checkbox selected state after second click: False
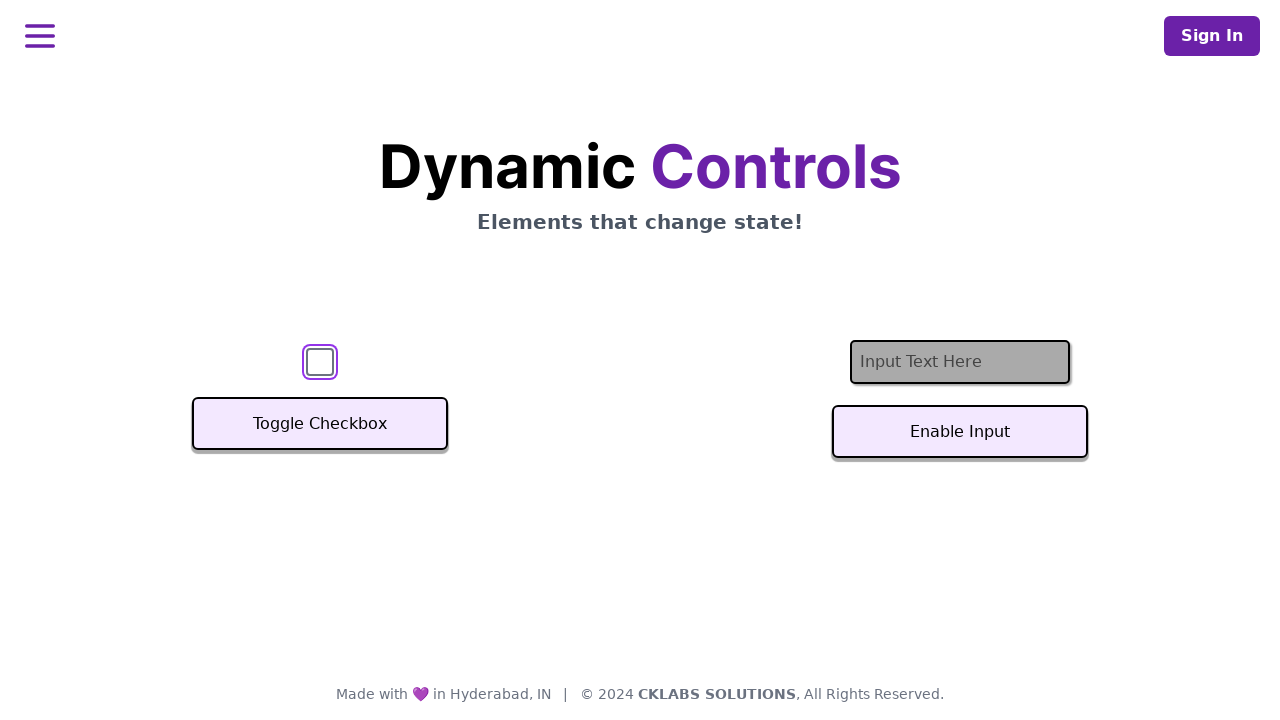

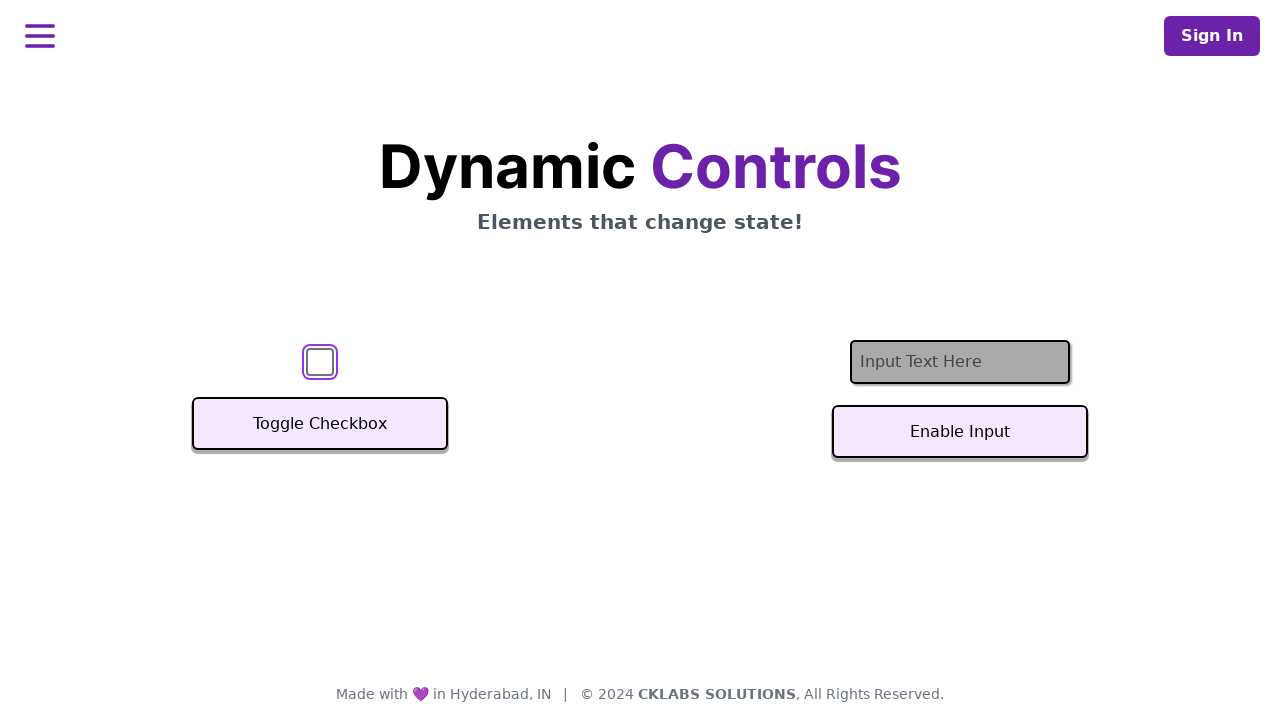